Navigates to DuckDuckGo search engine and verifies the page loads by waiting for the page title

Starting URL: https://duckduckgo.com

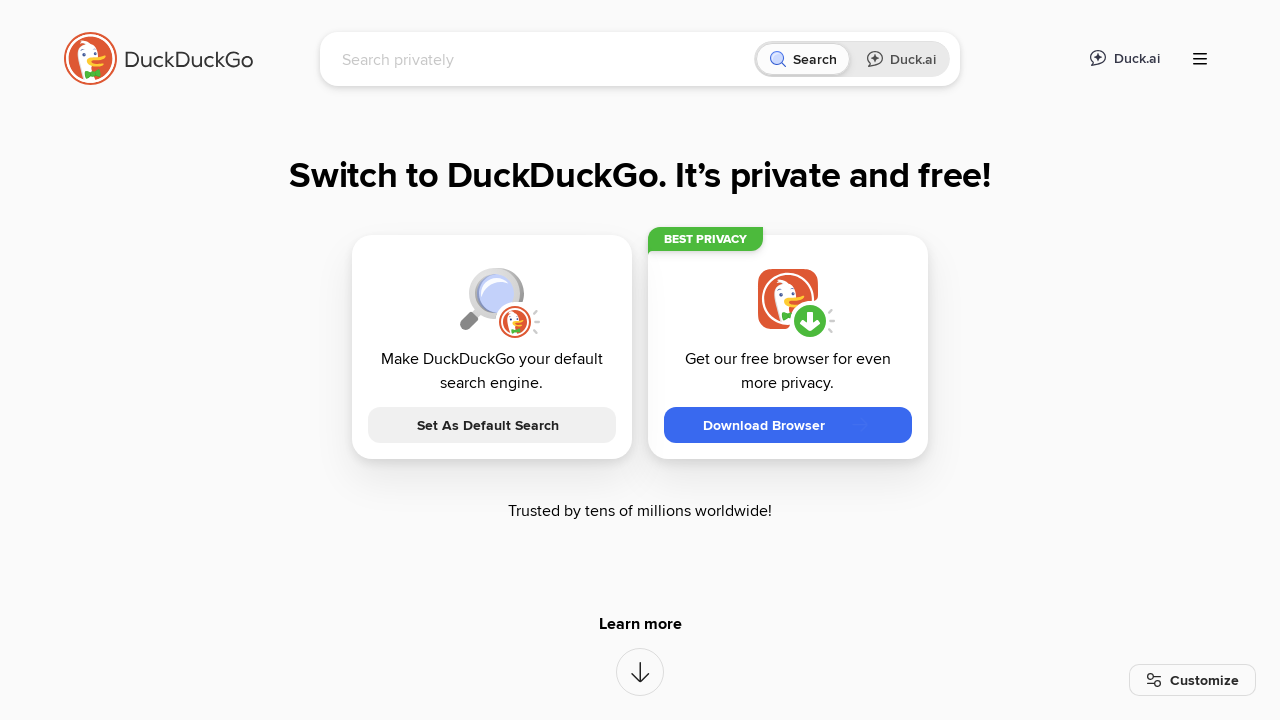

Waited for page to reach domcontentloaded state
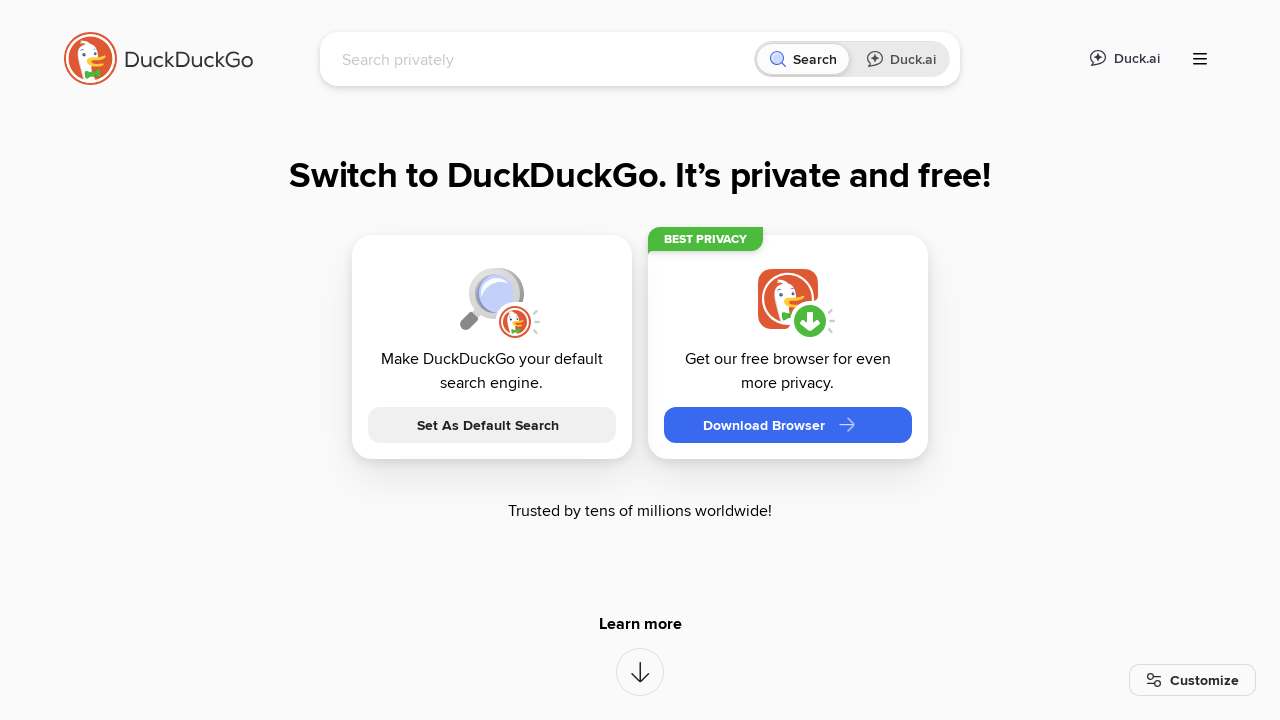

Retrieved page title
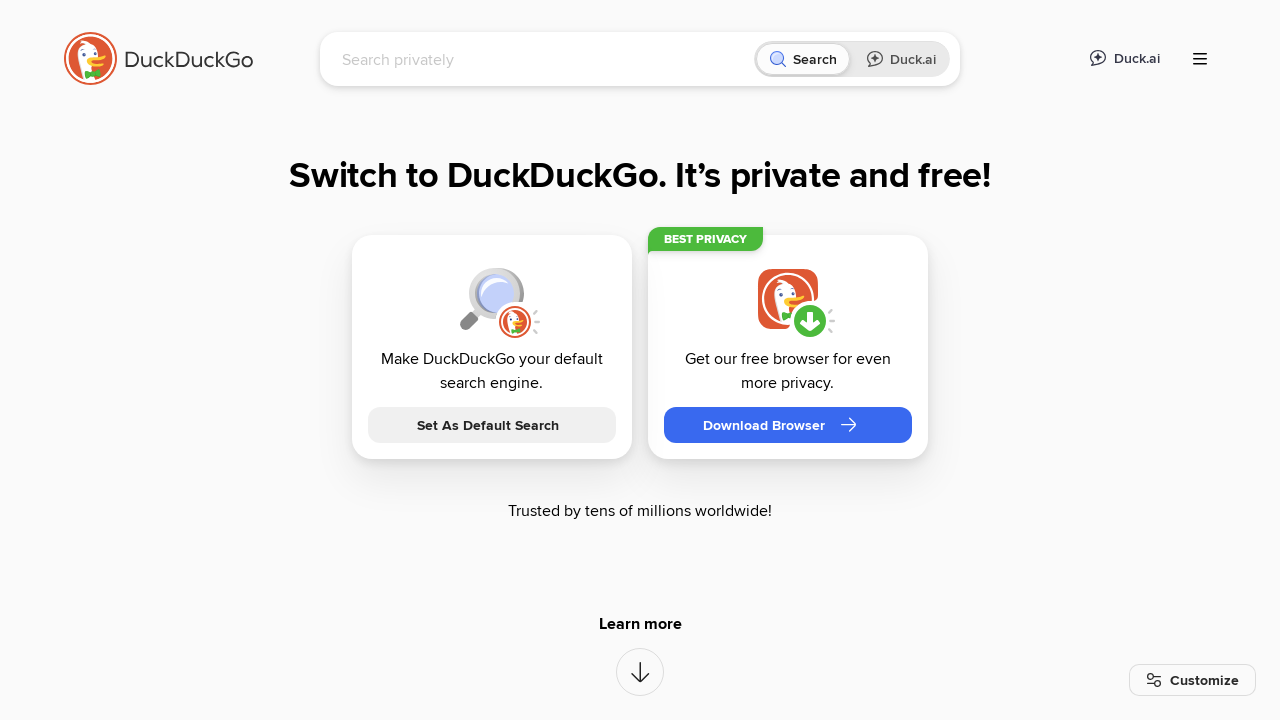

Verified page title contains 'DuckDuckGo'
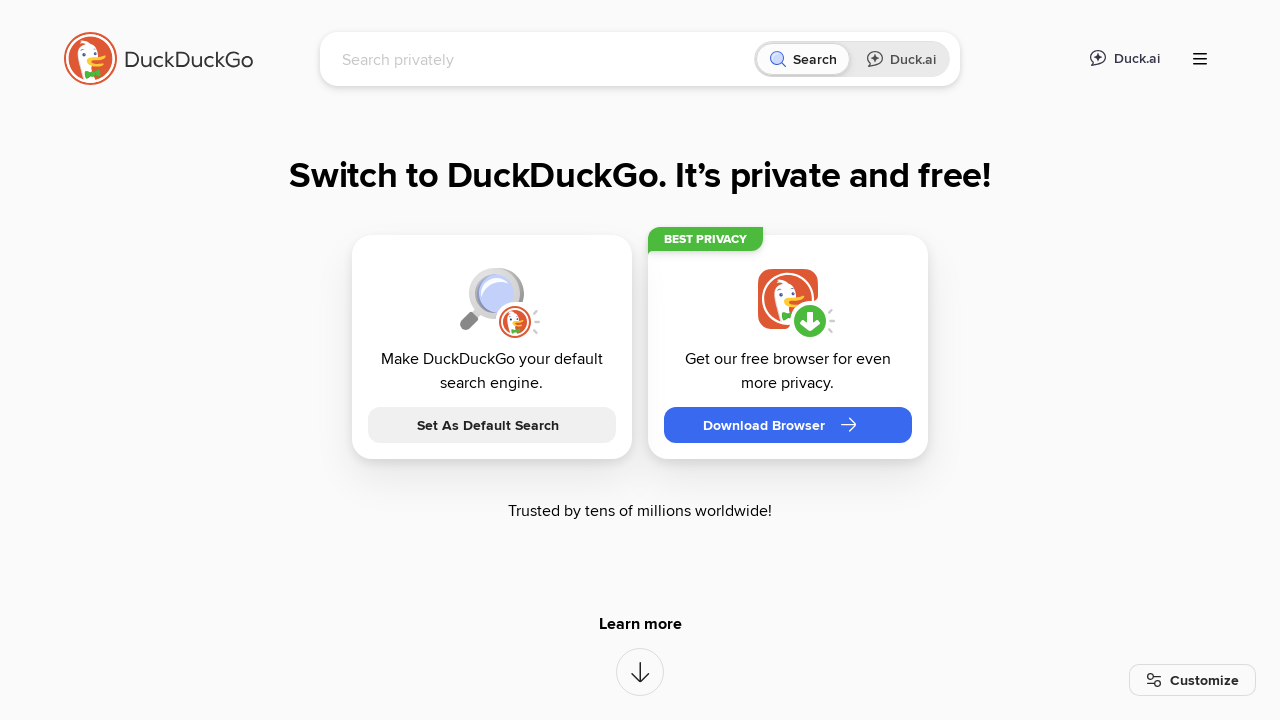

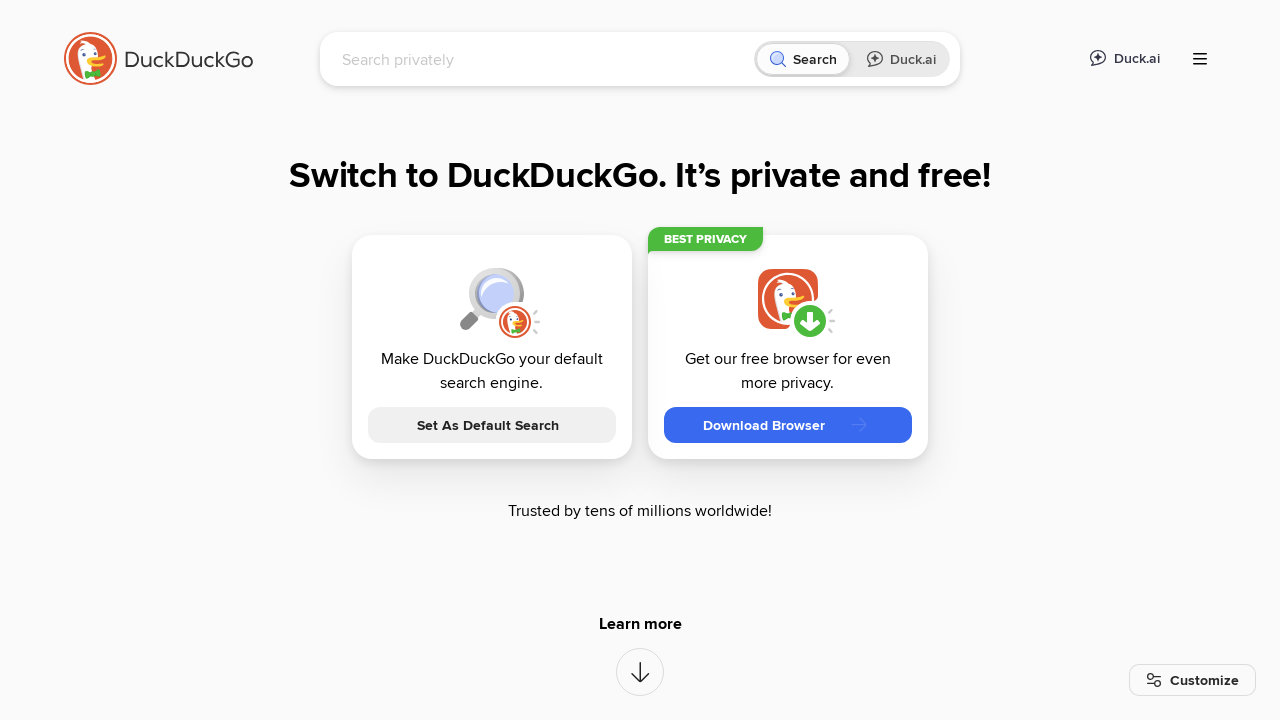